Adds multiple items to cart on an e-commerce site, proceeds to checkout, and applies a promo code

Starting URL: https://rahulshettyacademy.com/seleniumPractise/#/

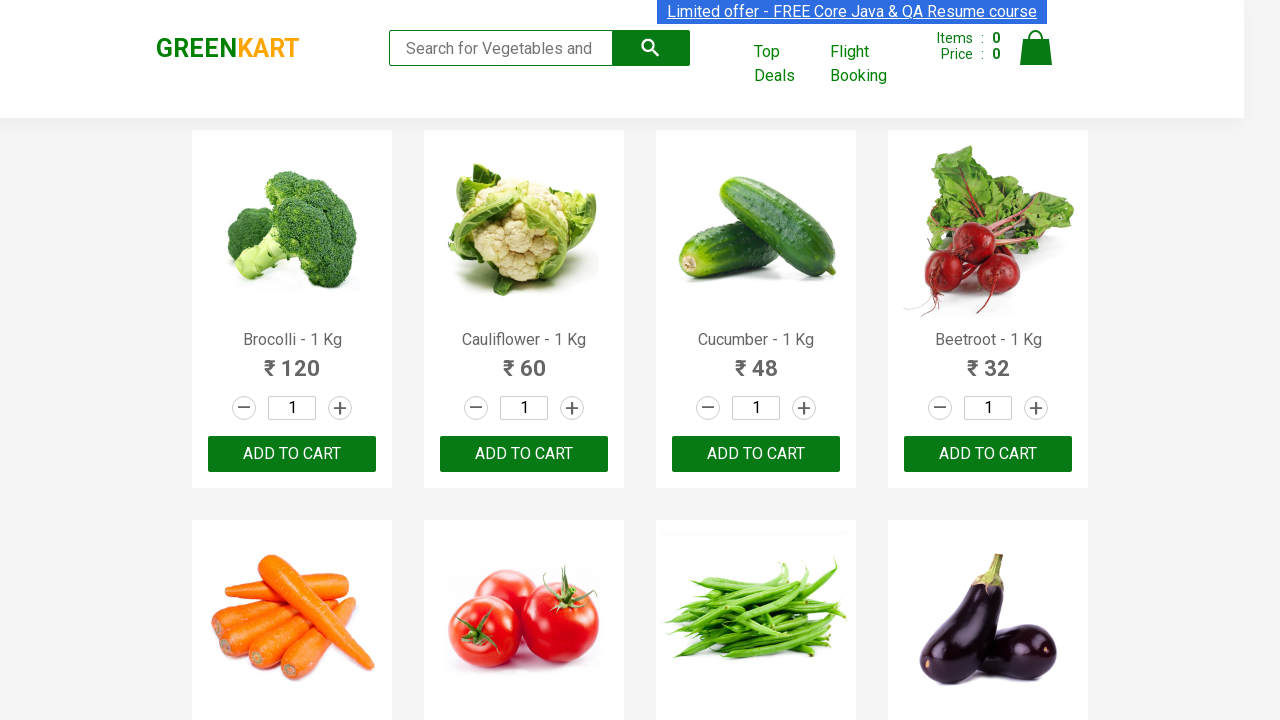

Retrieved all product names from the catalog
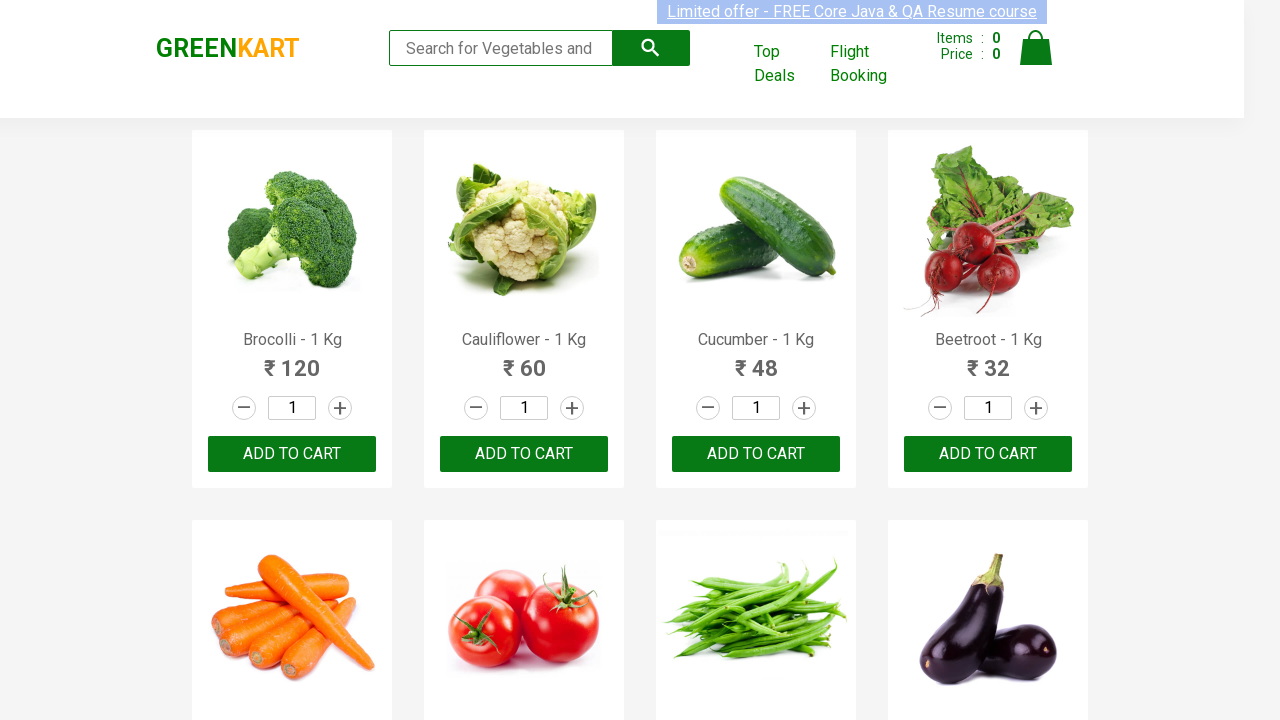

Retrieved all 'Add to Cart' buttons
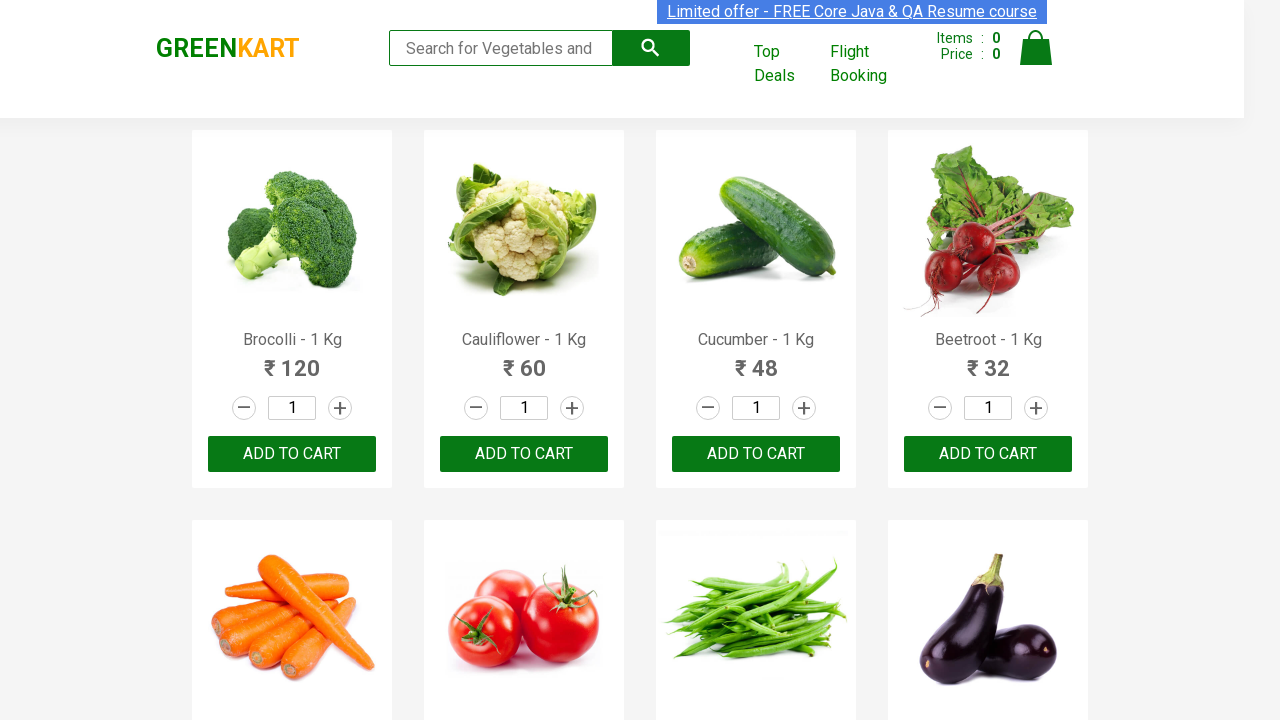

Added 'Cauliflower' to cart at (524, 454) on xpath=//div[@class='product-action']//button[@type='button'] >> nth=1
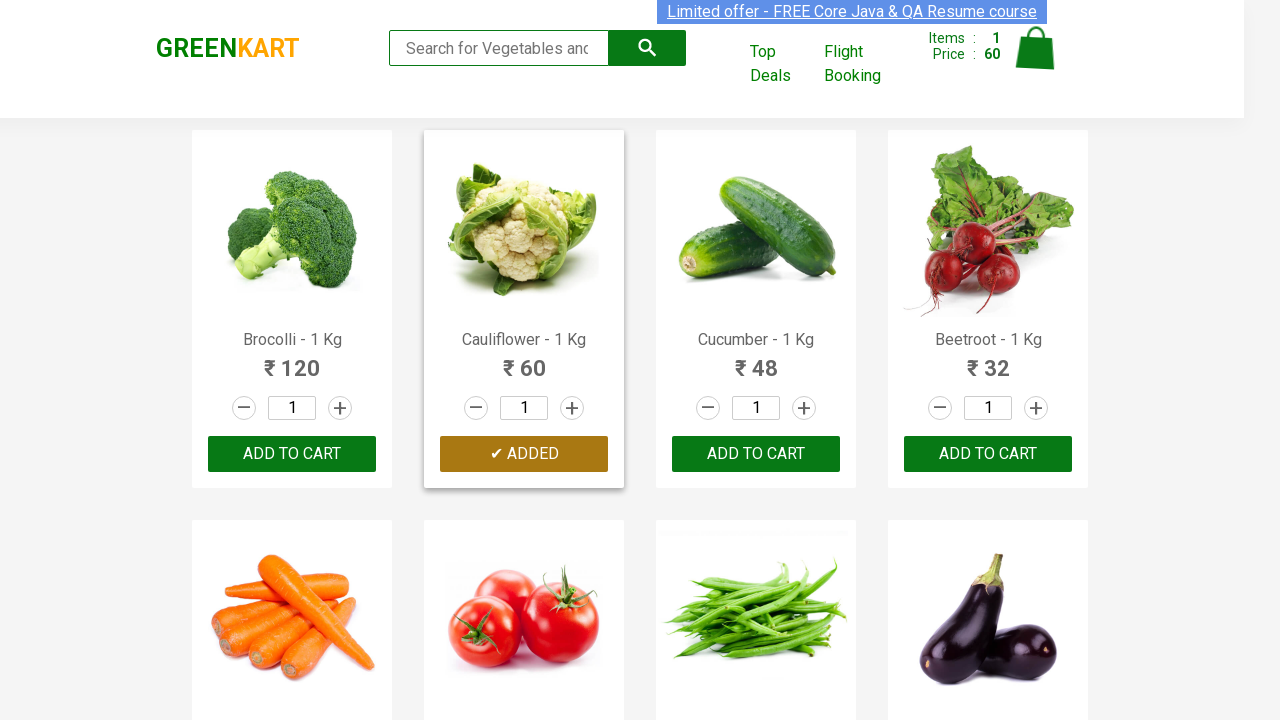

Added 'Tomato' to cart at (524, 360) on xpath=//div[@class='product-action']//button[@type='button'] >> nth=5
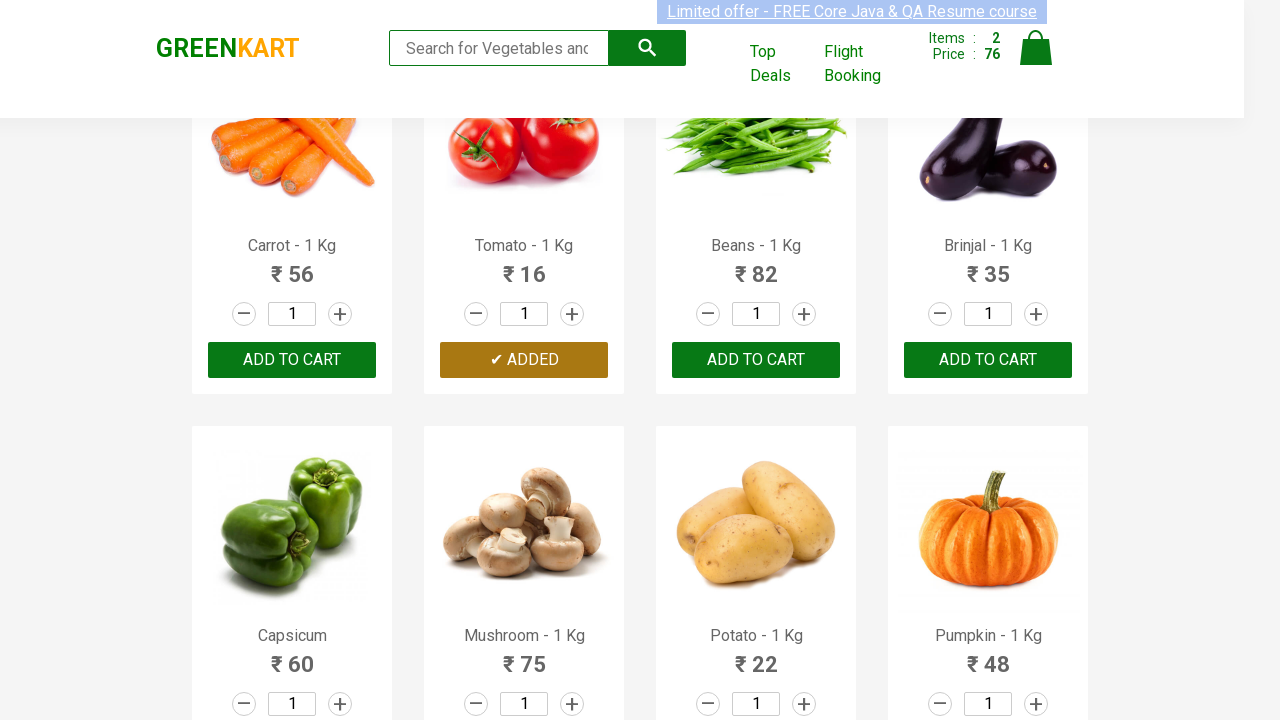

Added 'Potato' to cart at (756, 360) on xpath=//div[@class='product-action']//button[@type='button'] >> nth=10
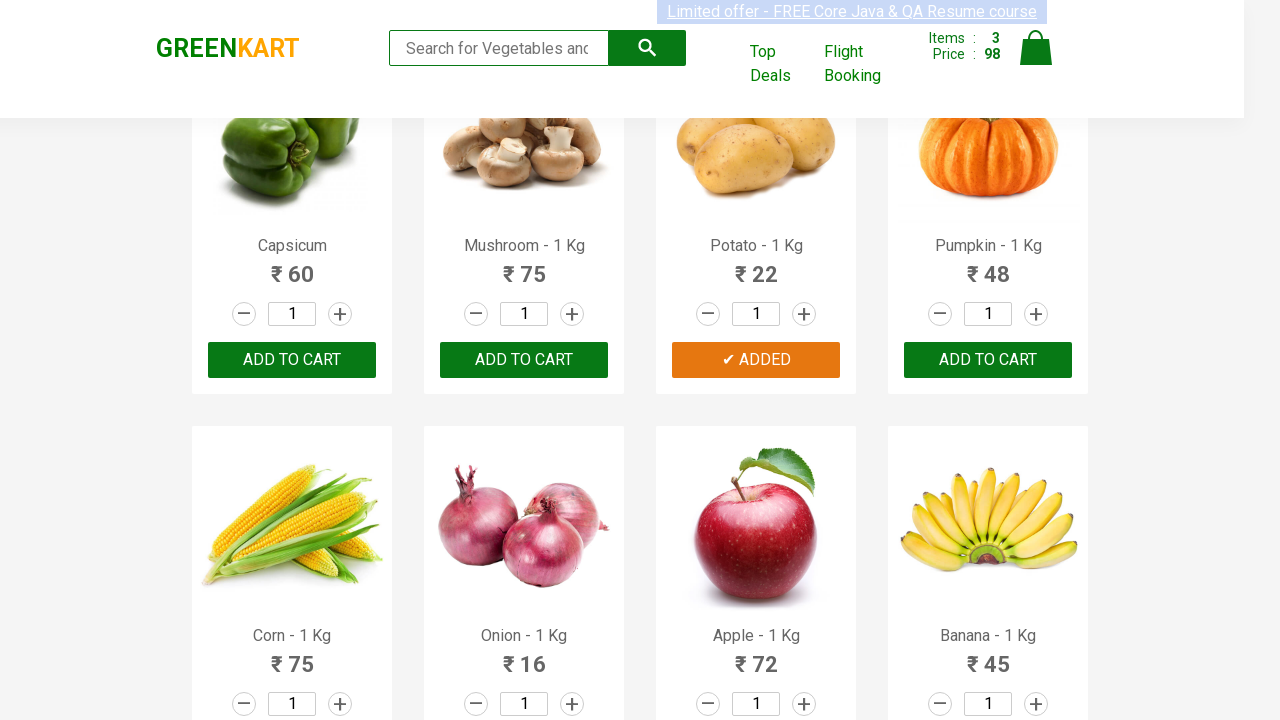

Added 'Apple' to cart at (756, 360) on xpath=//div[@class='product-action']//button[@type='button'] >> nth=14
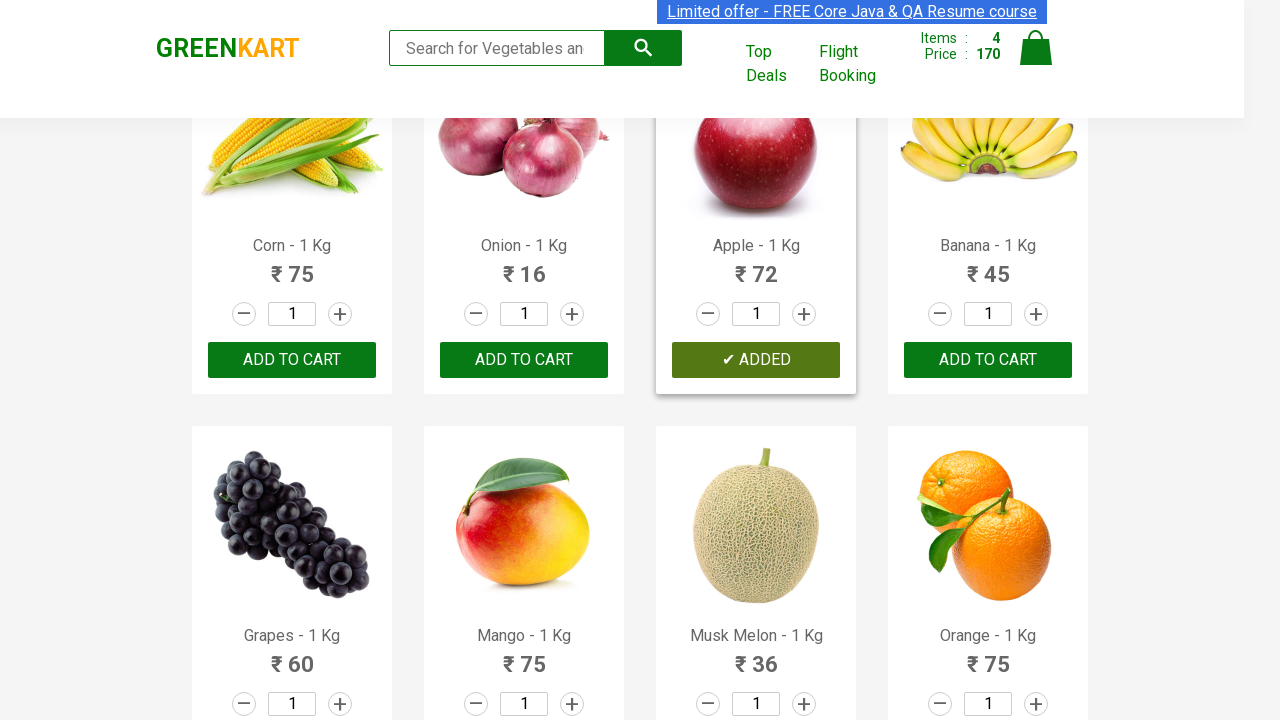

Added 'Mango' to cart at (524, 360) on xpath=//div[@class='product-action']//button[@type='button'] >> nth=17
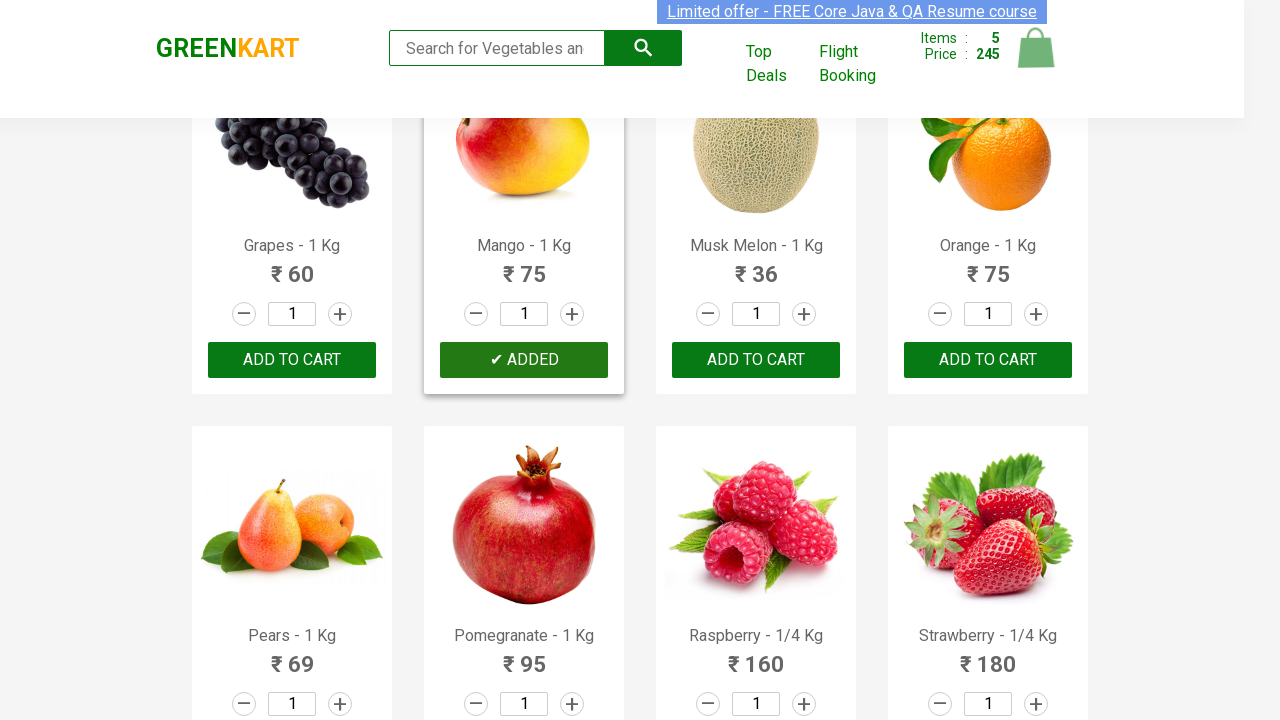

Opened shopping cart at (1036, 48) on xpath=//img[@alt='Cart']
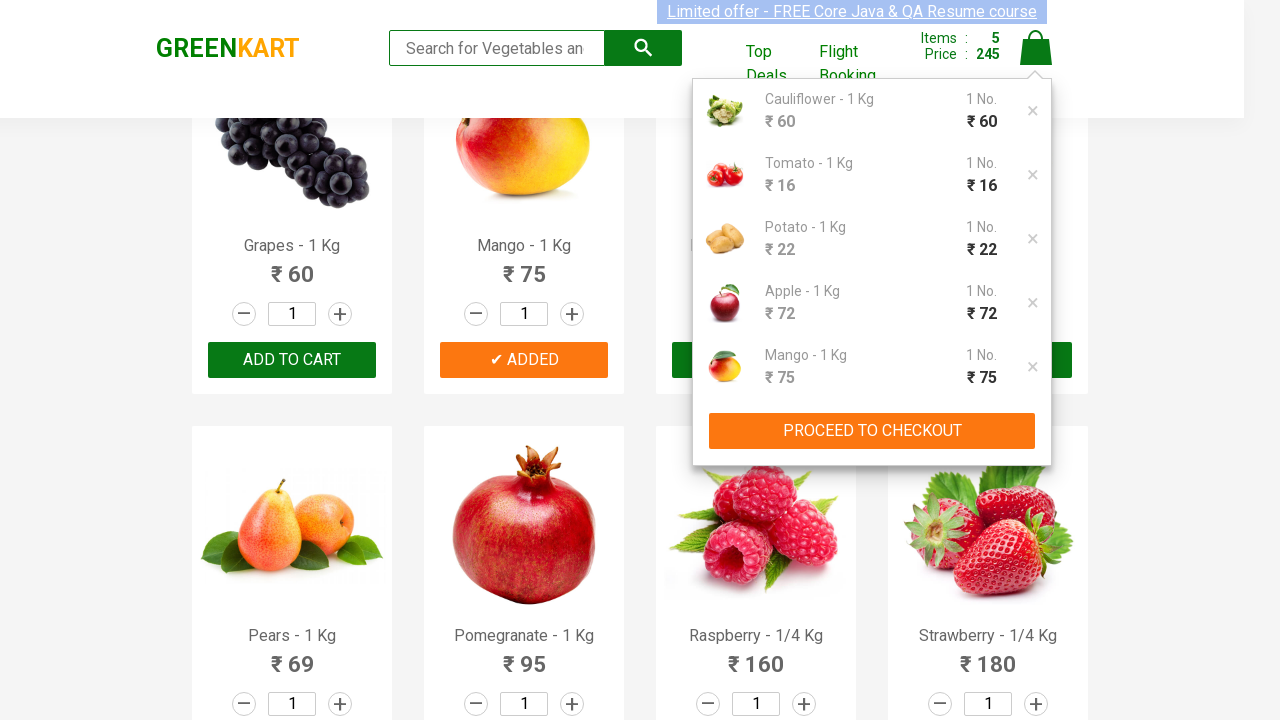

Clicked 'Proceed to Checkout' button at (872, 431) on xpath=//div[@class='cart-preview active']//div[@class='action-block']//button[@t
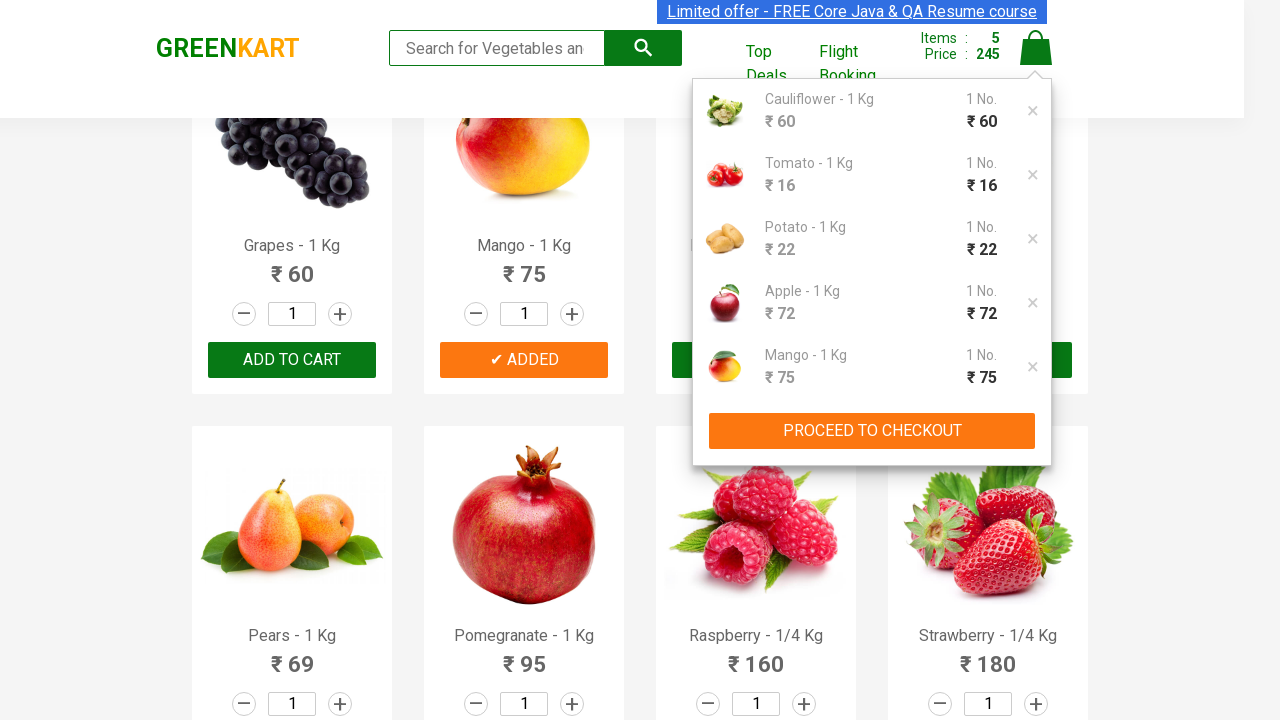

Entered promo code 'rahulshettyacademy' on .promoCode
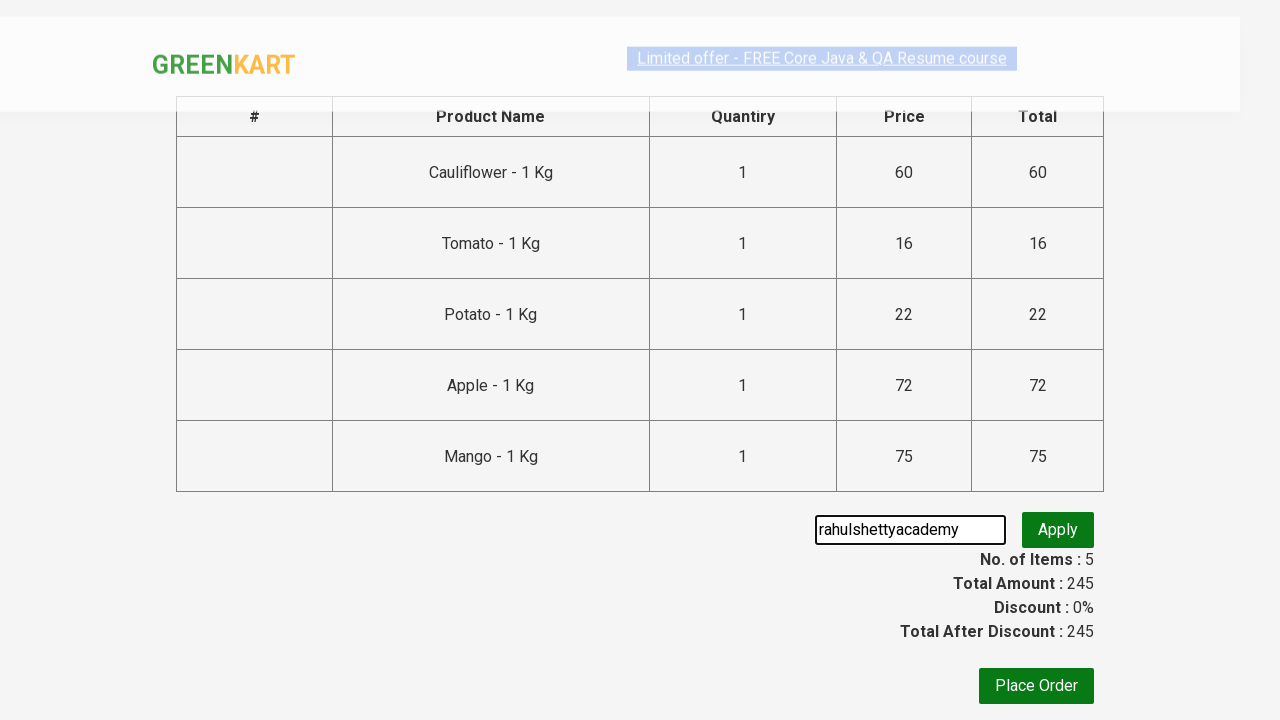

Clicked 'Apply' button to apply promo code at (1058, 530) on .promoBtn
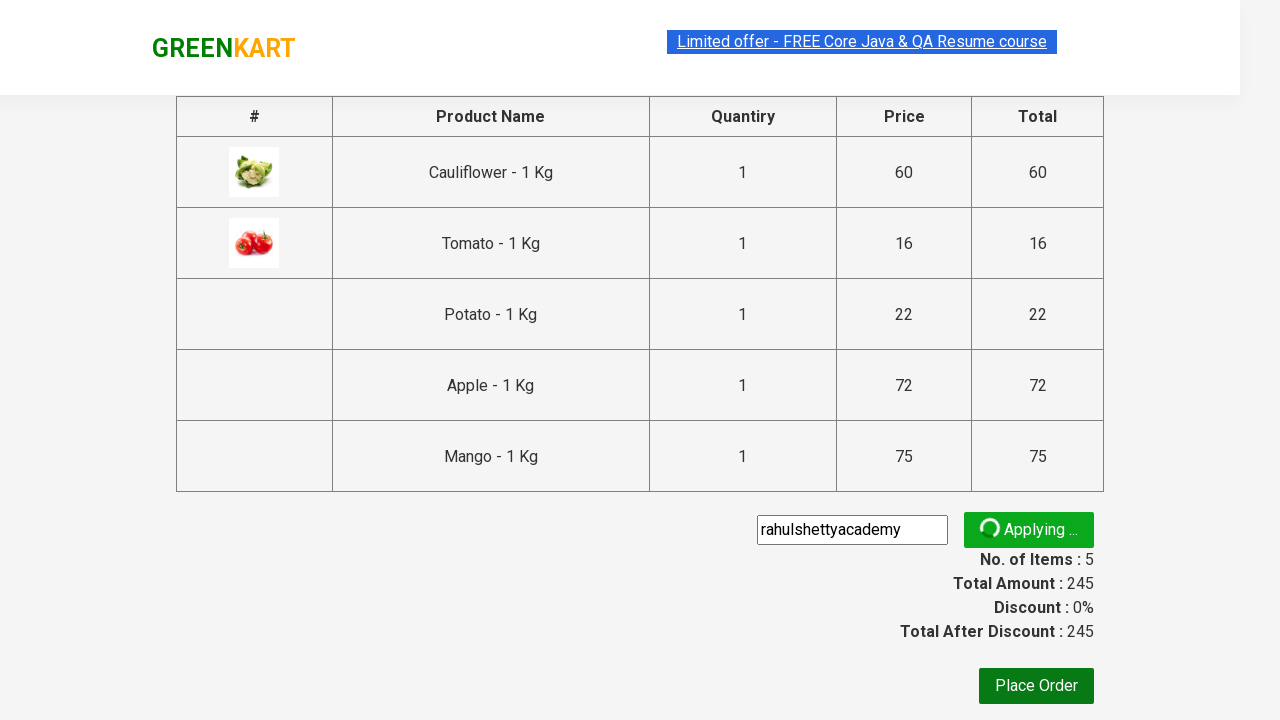

Promo code confirmation message appeared
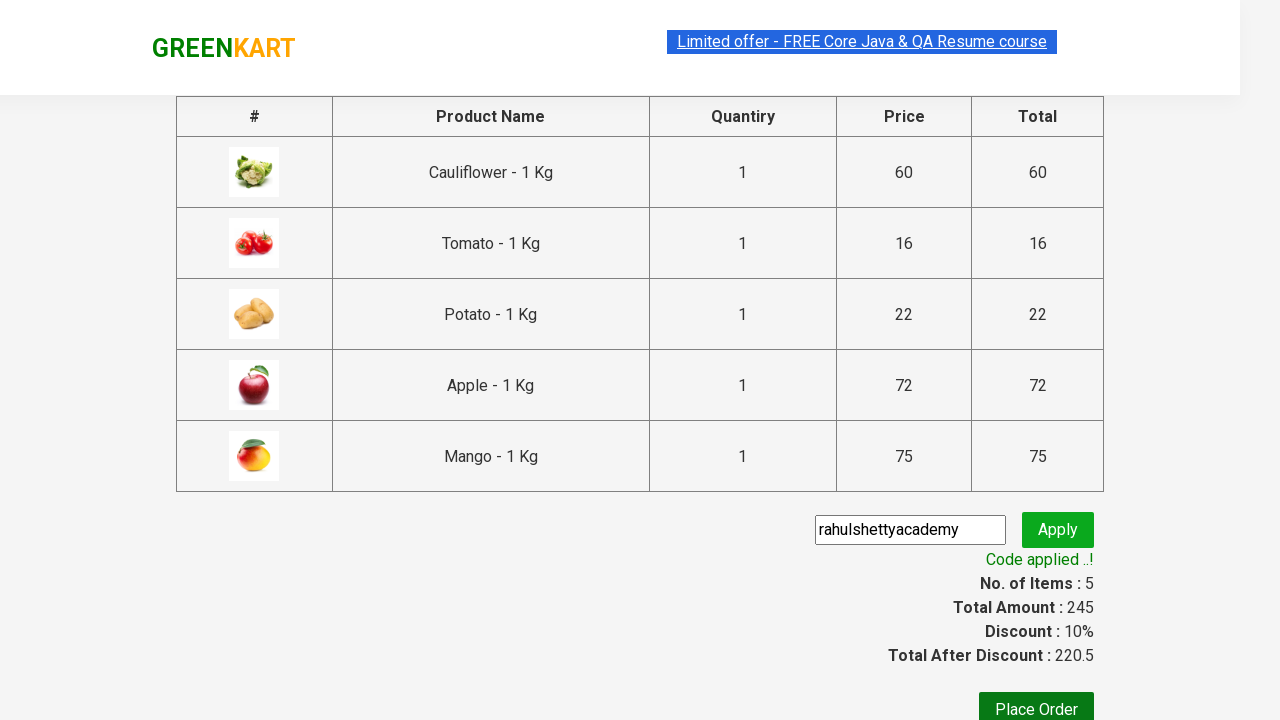

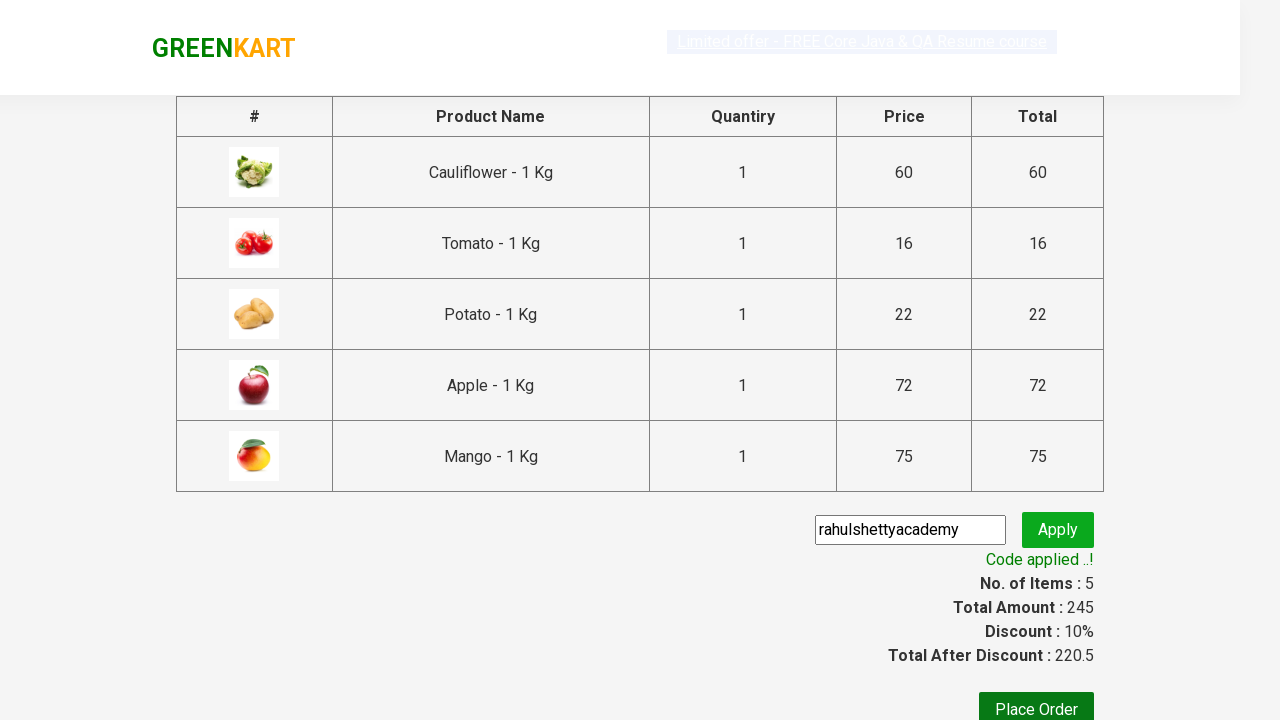